Automates interaction with the T-Rex runner game by starting the game with a spacebar press and letting it run for a few seconds.

Starting URL: https://trex-runner.com/

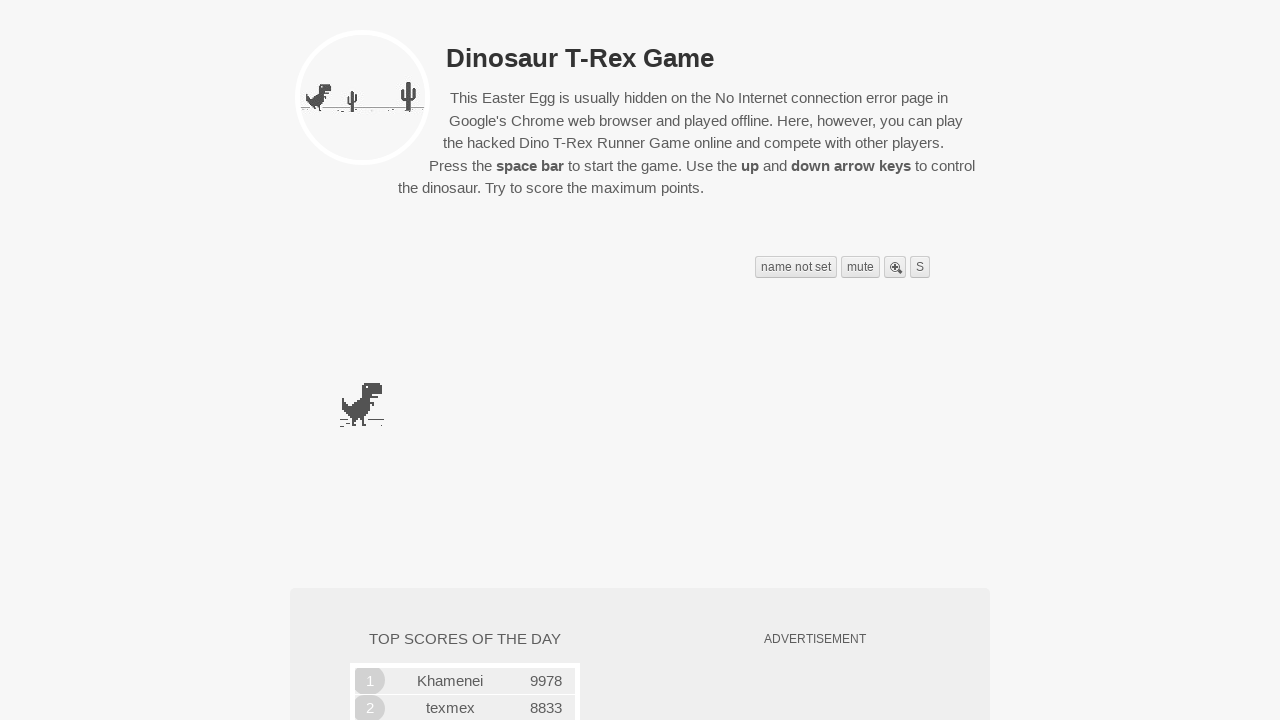

Waited 2 seconds for T-Rex game to load
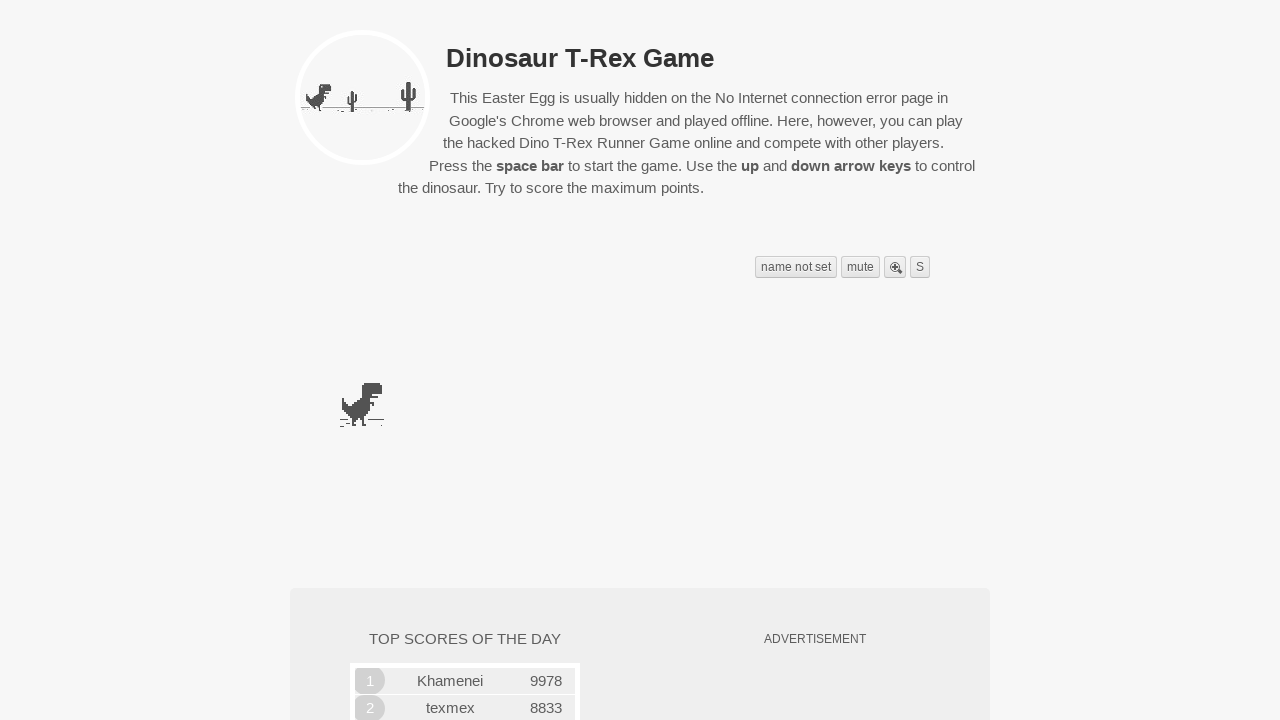

Pressed spacebar to start the game
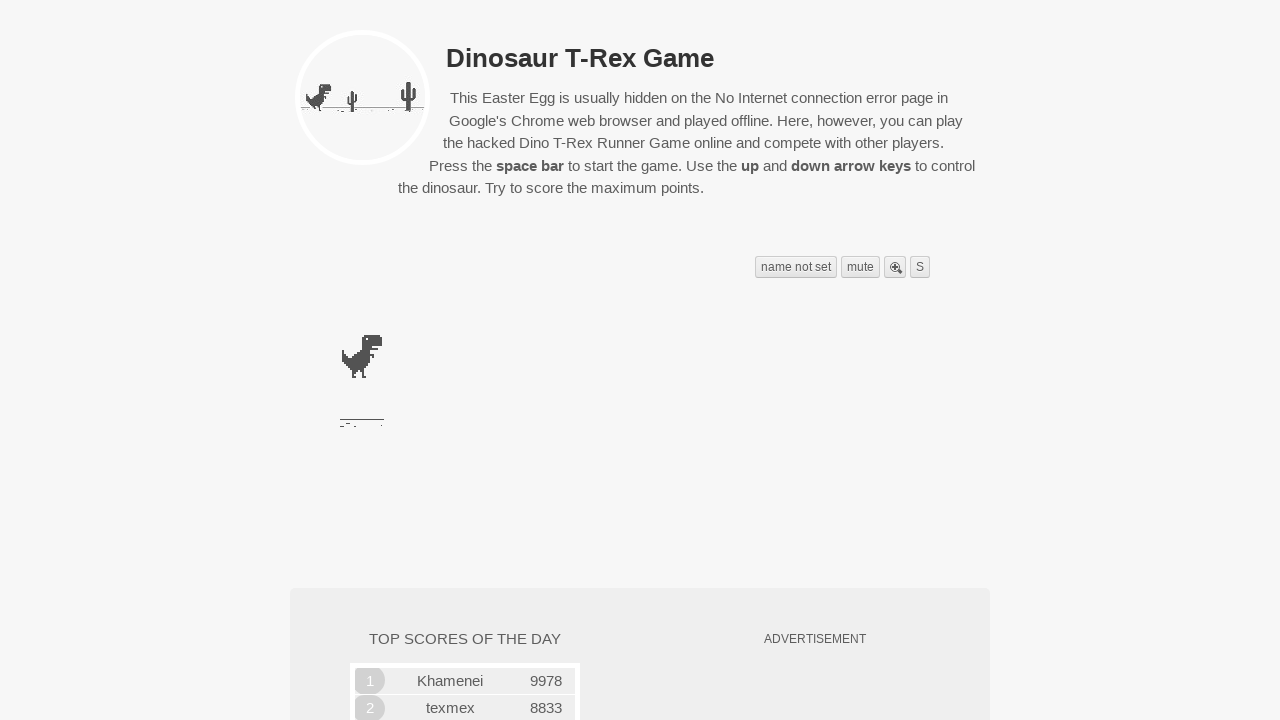

Waited 5 seconds while game is running
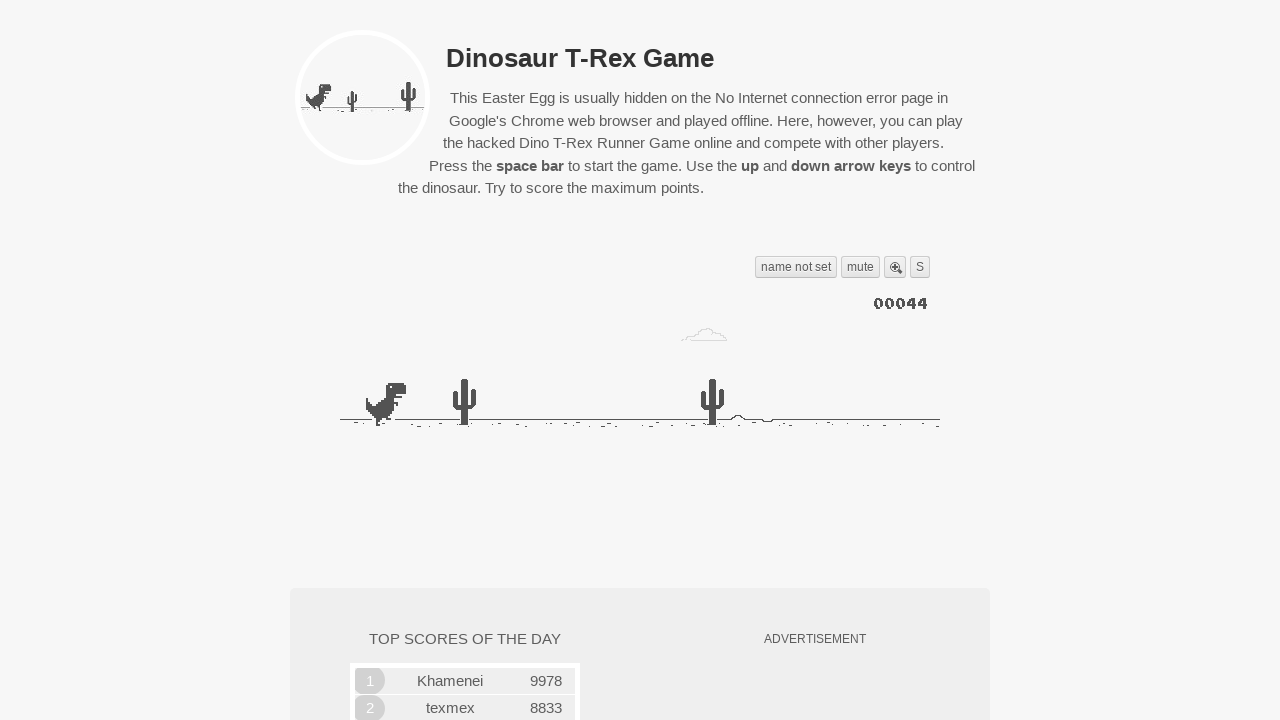

Pressed spacebar again to jump
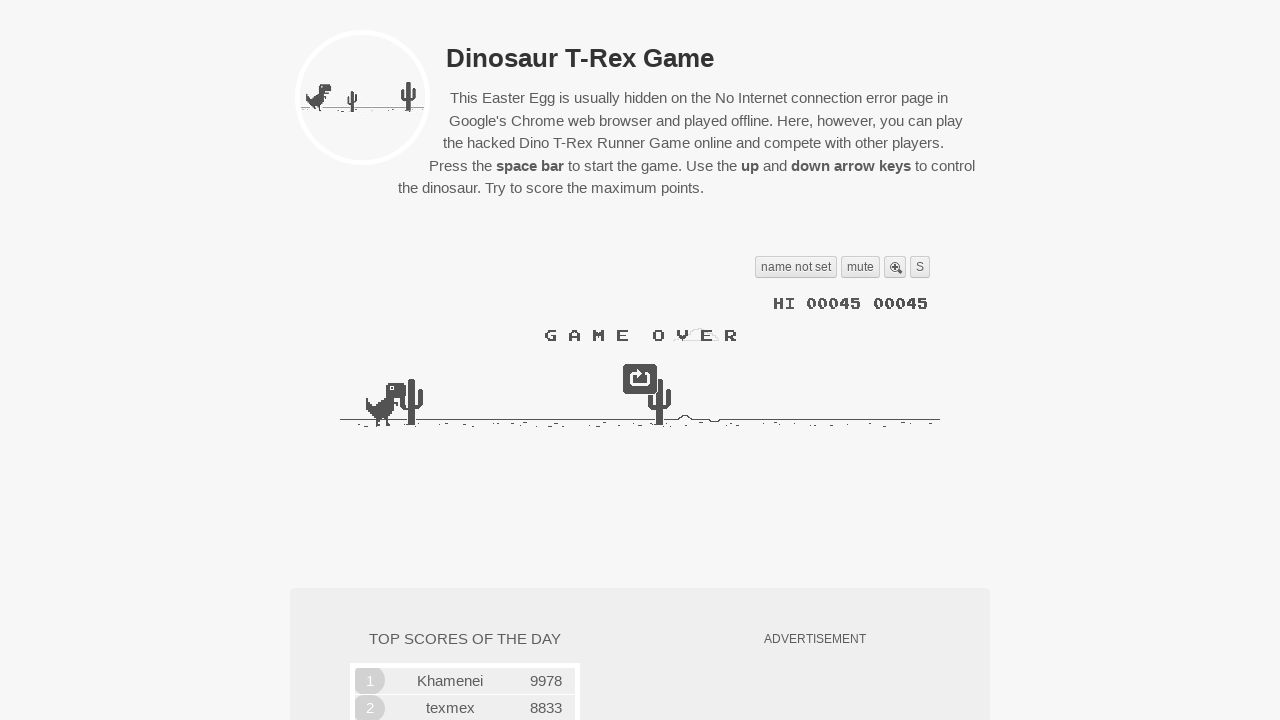

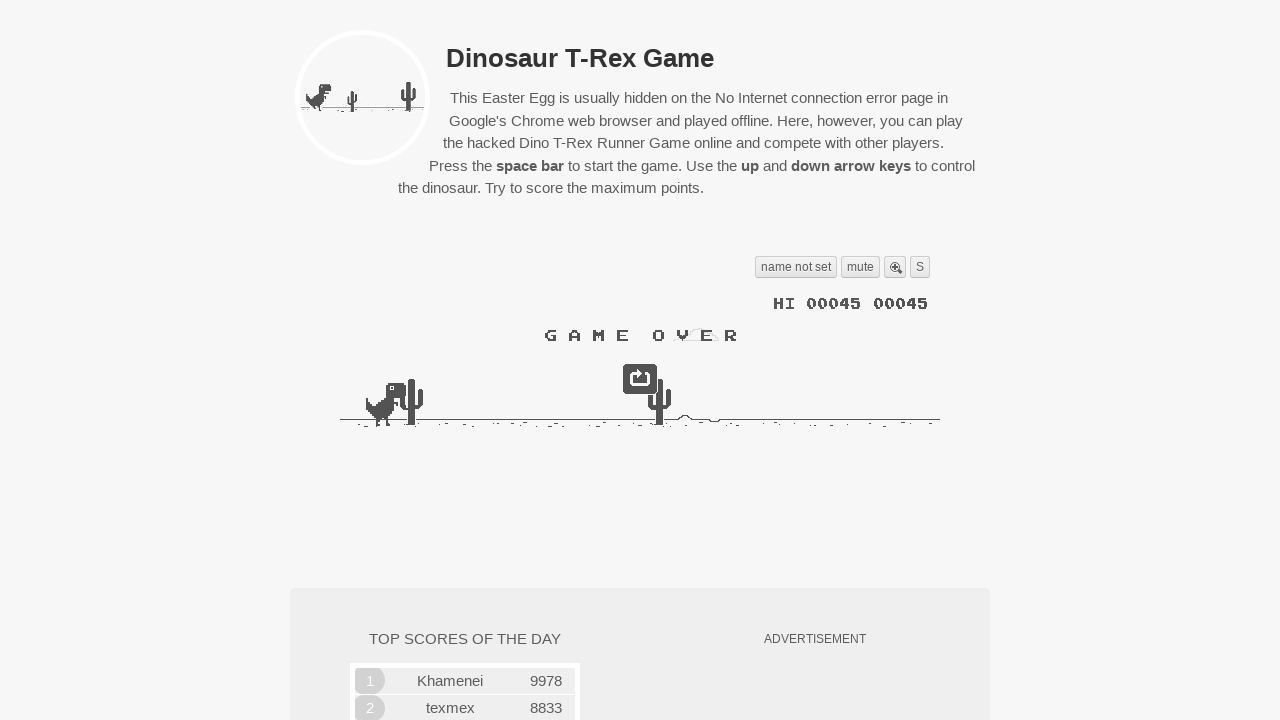